Tests that submitting login form with empty username field shows a username required error

Starting URL: https://www.saucedemo.com/

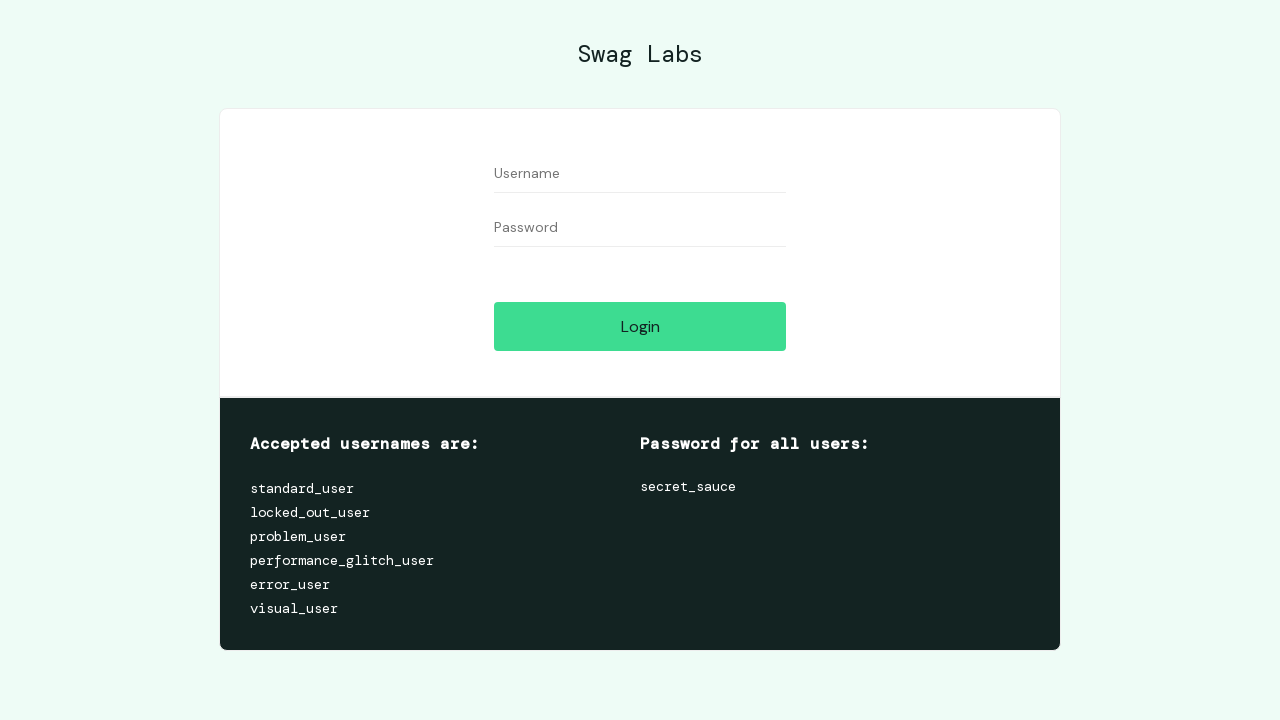

Filled password field with 'secret_sauce', leaving username empty on #password
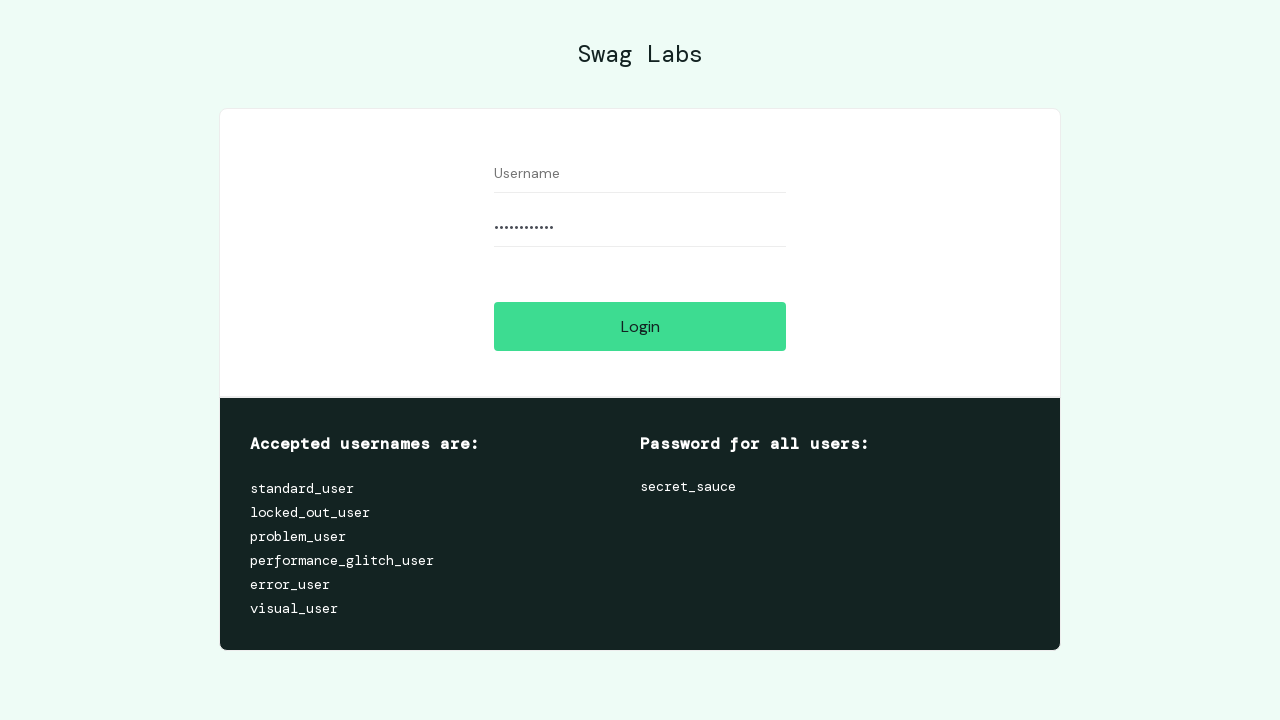

Clicked login button to submit form with empty username at (640, 326) on [name='login-button']
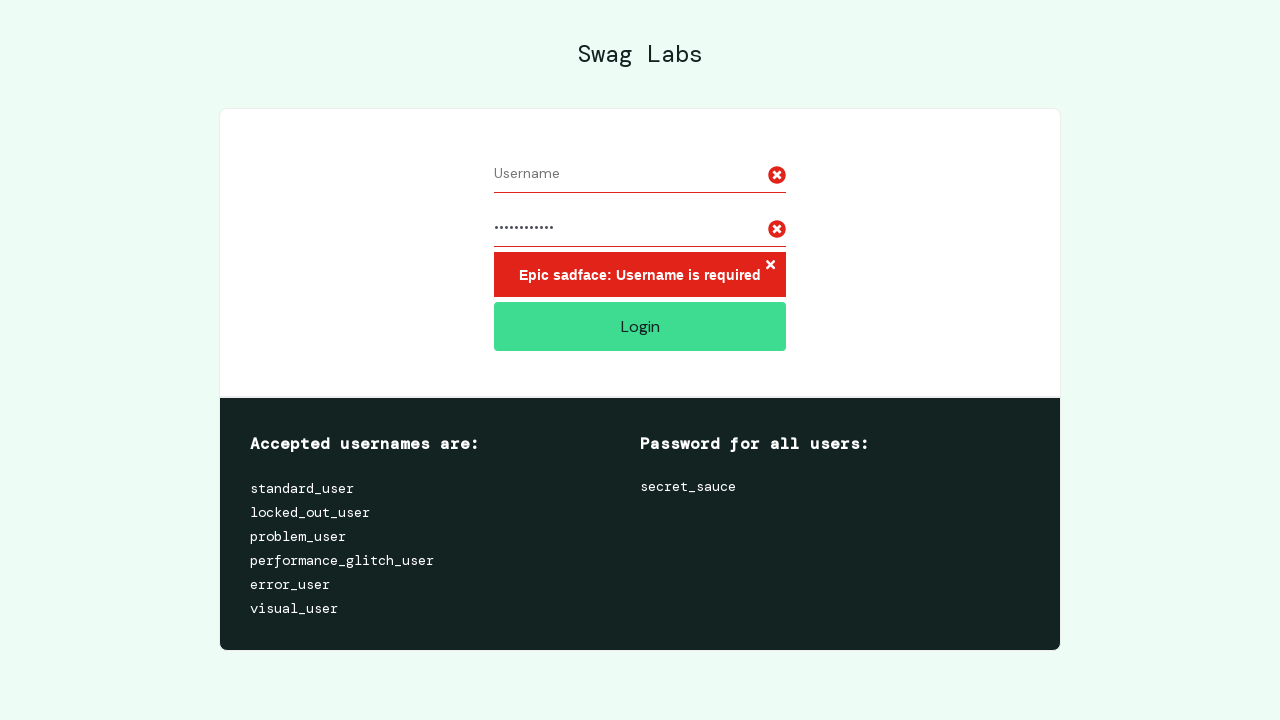

Username required error message appeared
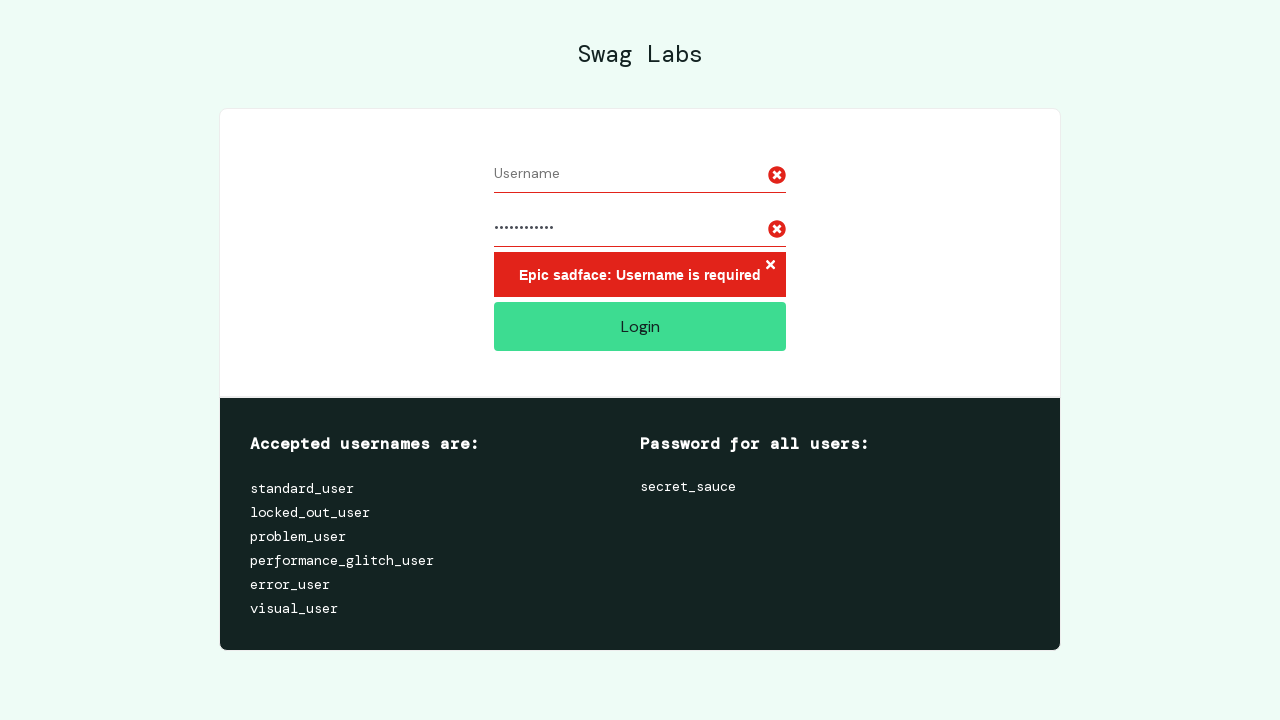

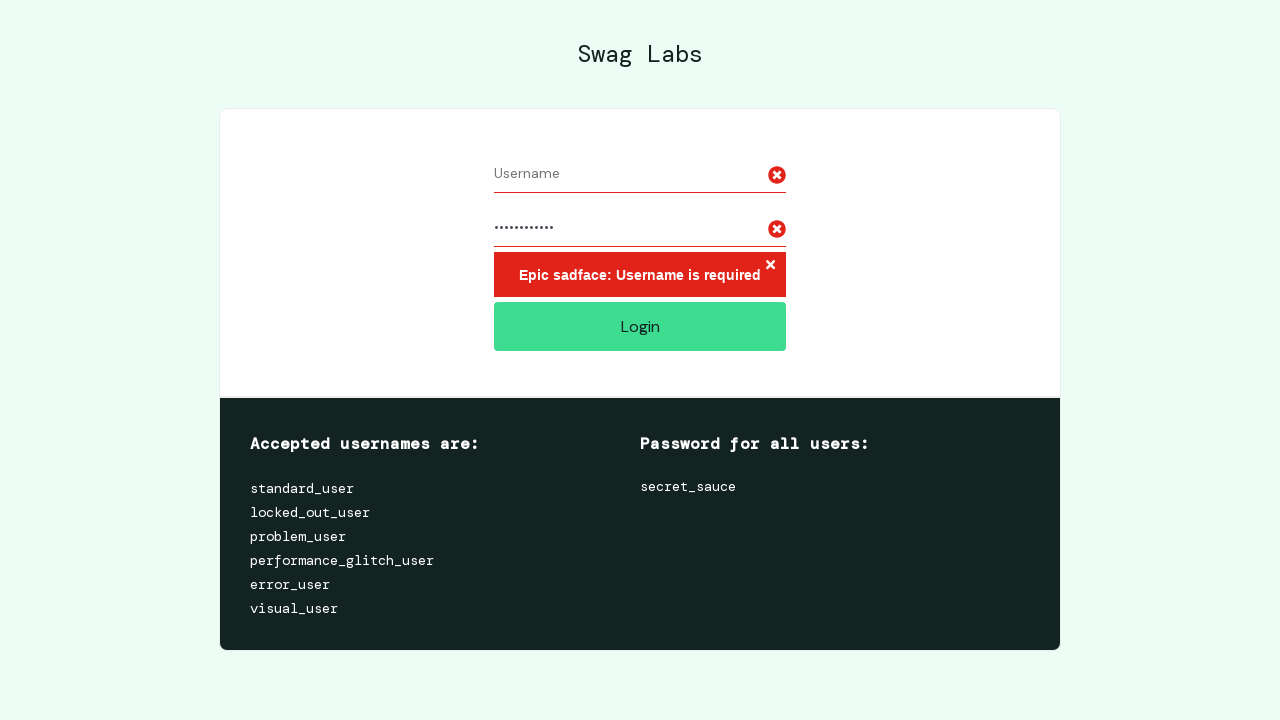